Tests that the page contains an H1 tag by checking for its presence on the property listing page.

Starting URL: https://www.alojamiento.io/property/apartamentos-centro-coló3n/BC-189483

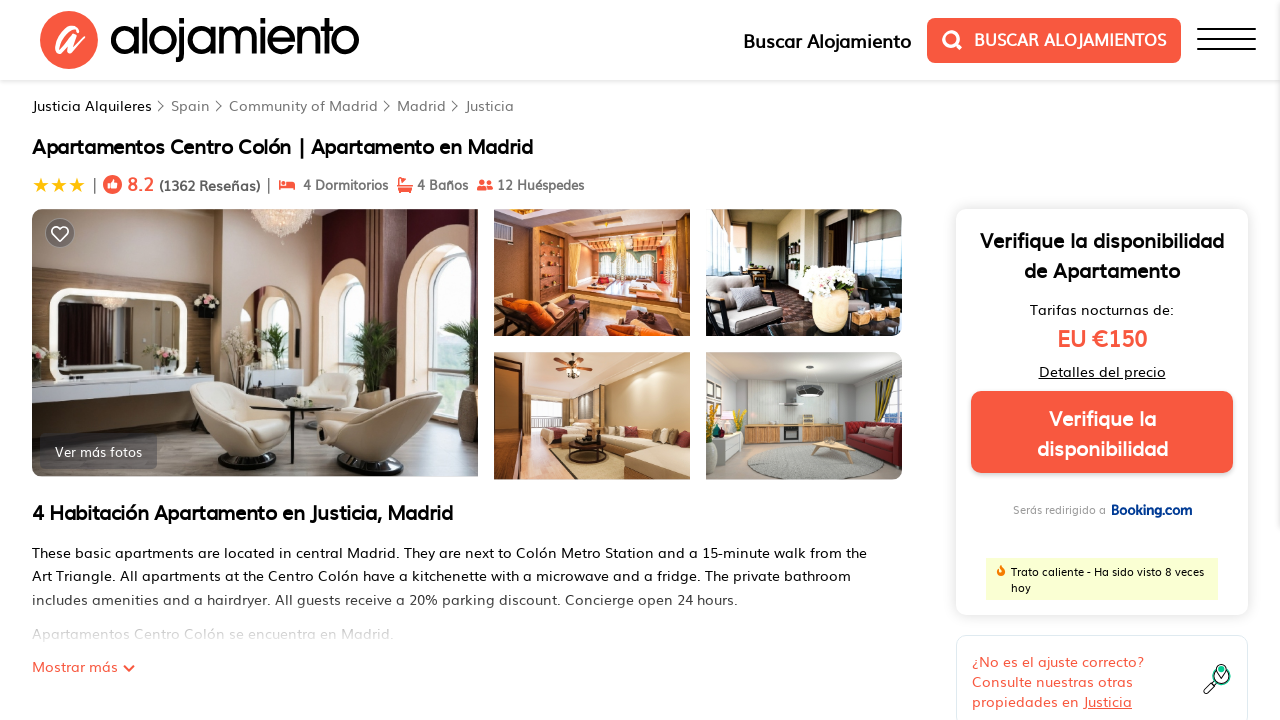

Navigated to property listing page
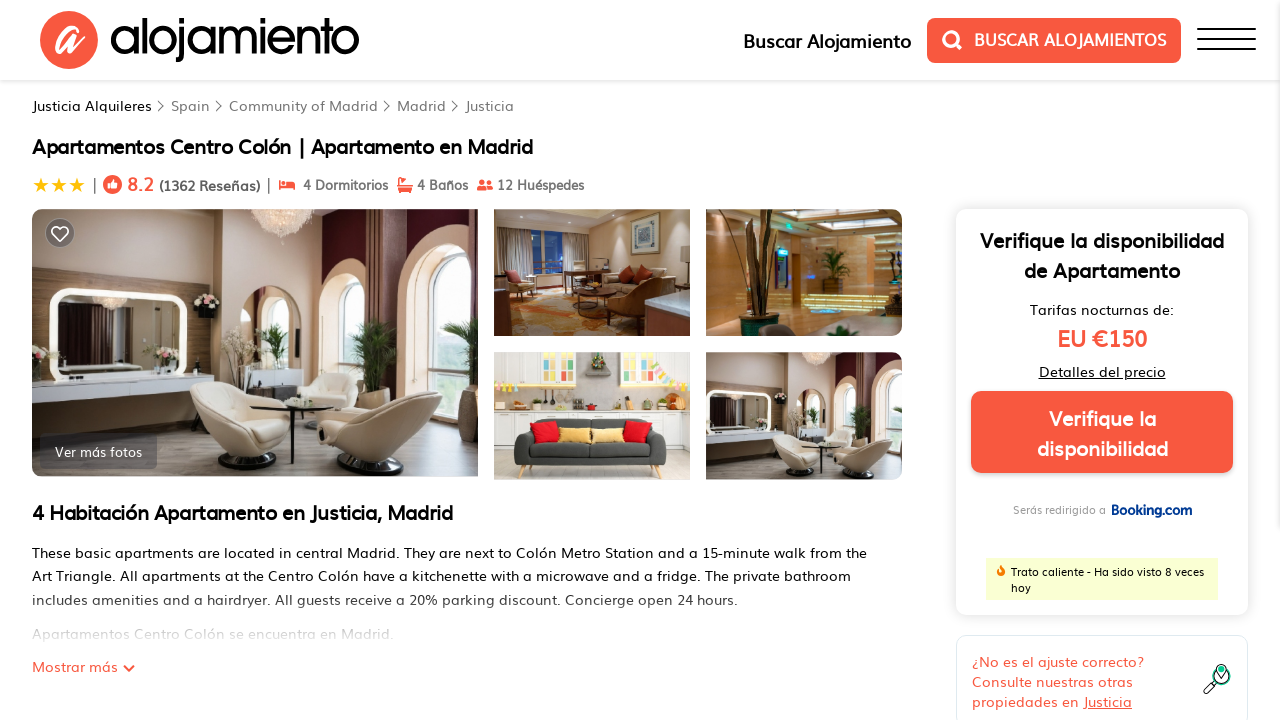

H1 tag found on property listing page
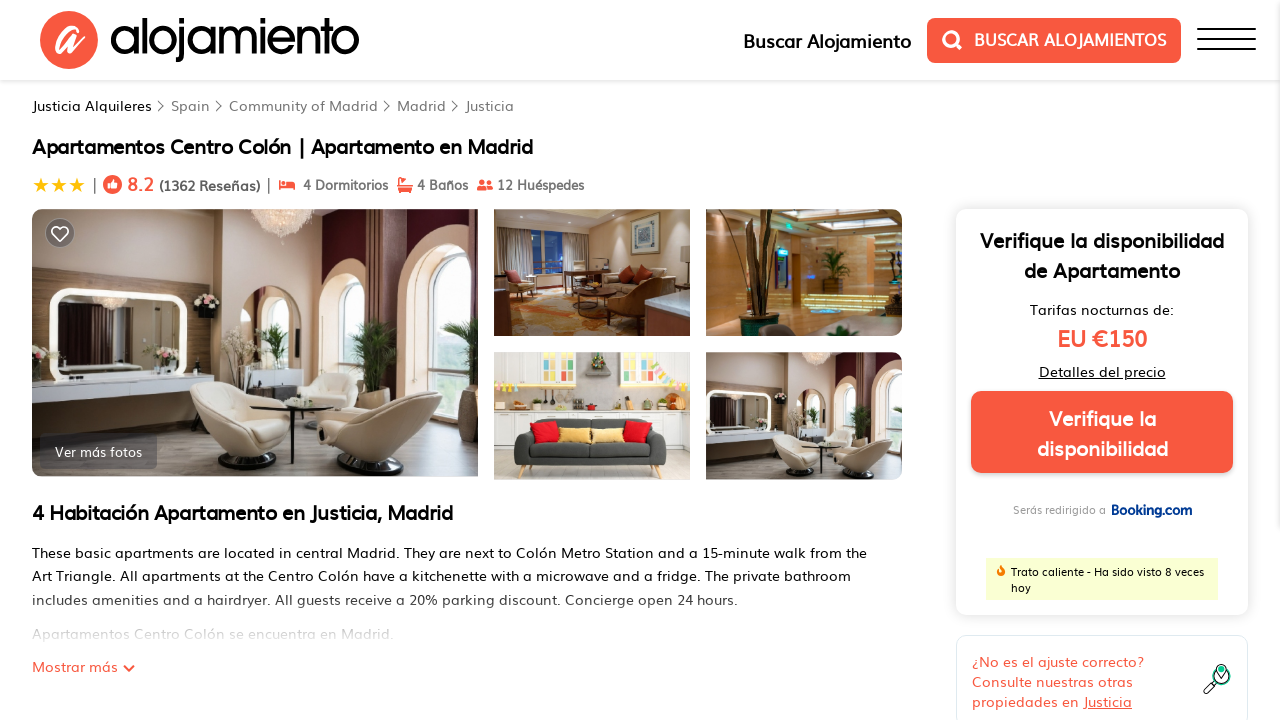

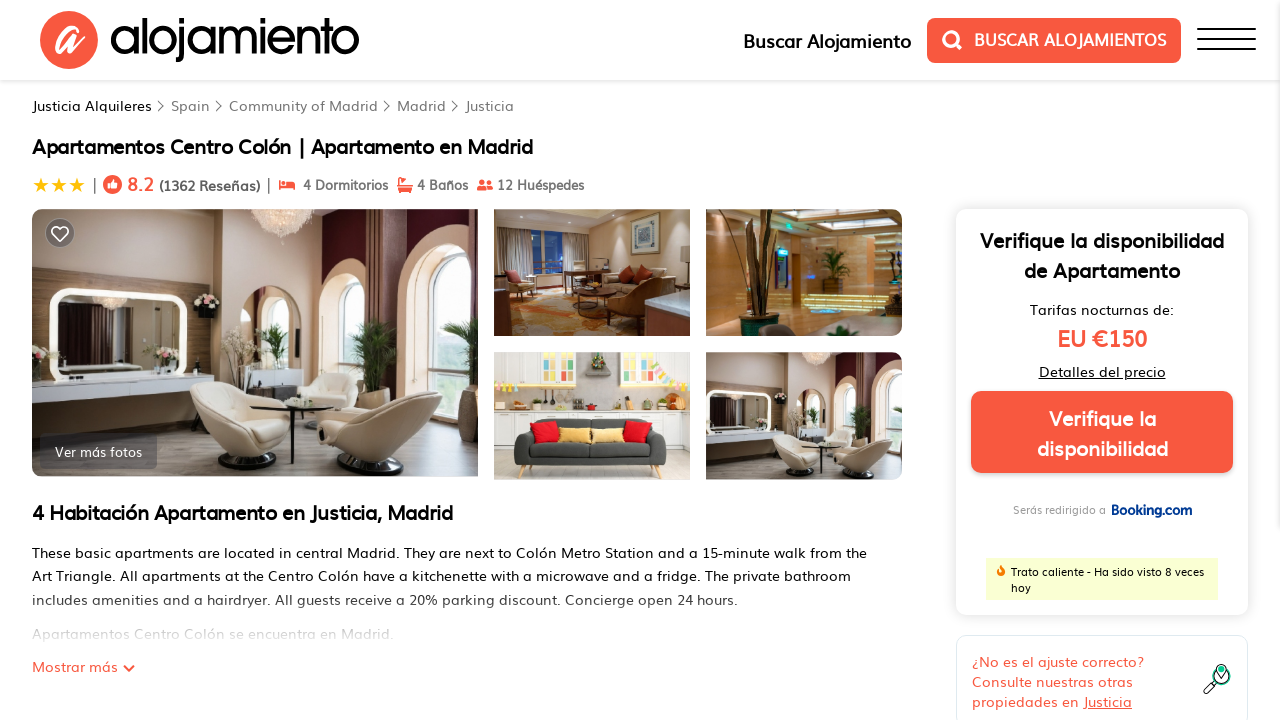